Tests navigation to the Rooms page and verifies that room listings are displayed

Starting URL: https://automationintesting.online/

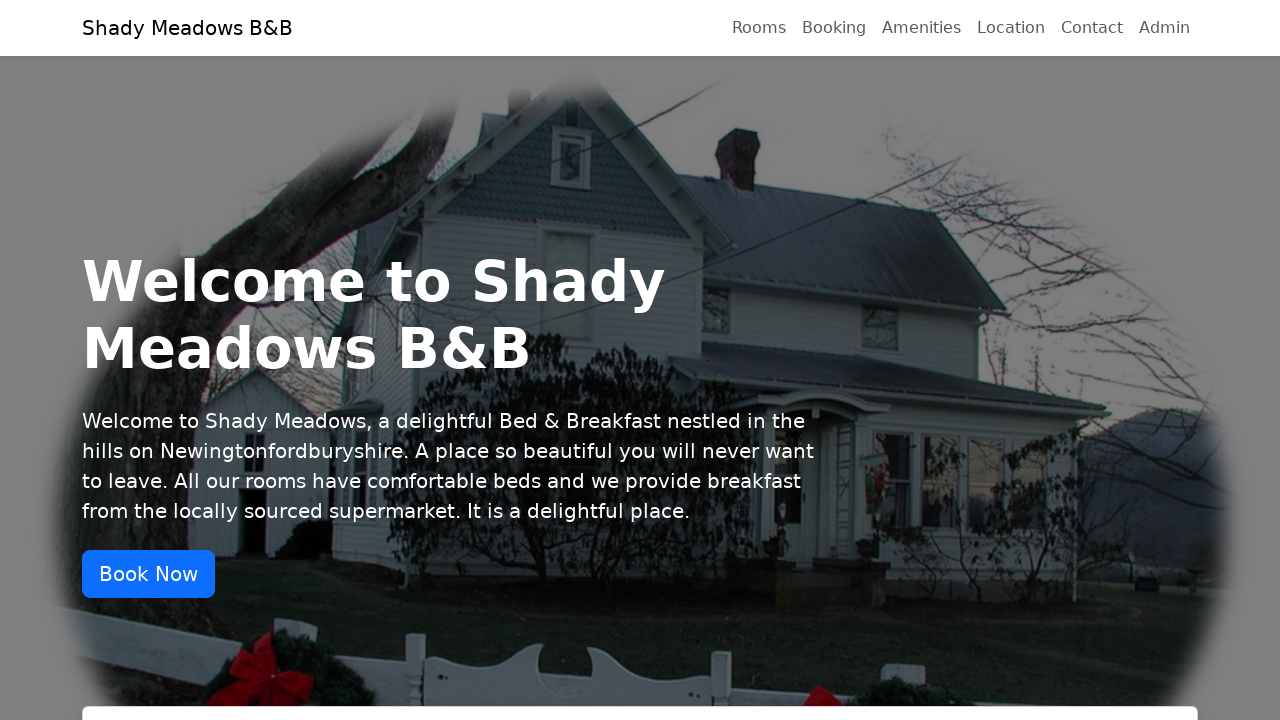

Clicked on Rooms navigation link at (759, 28) on text=Rooms
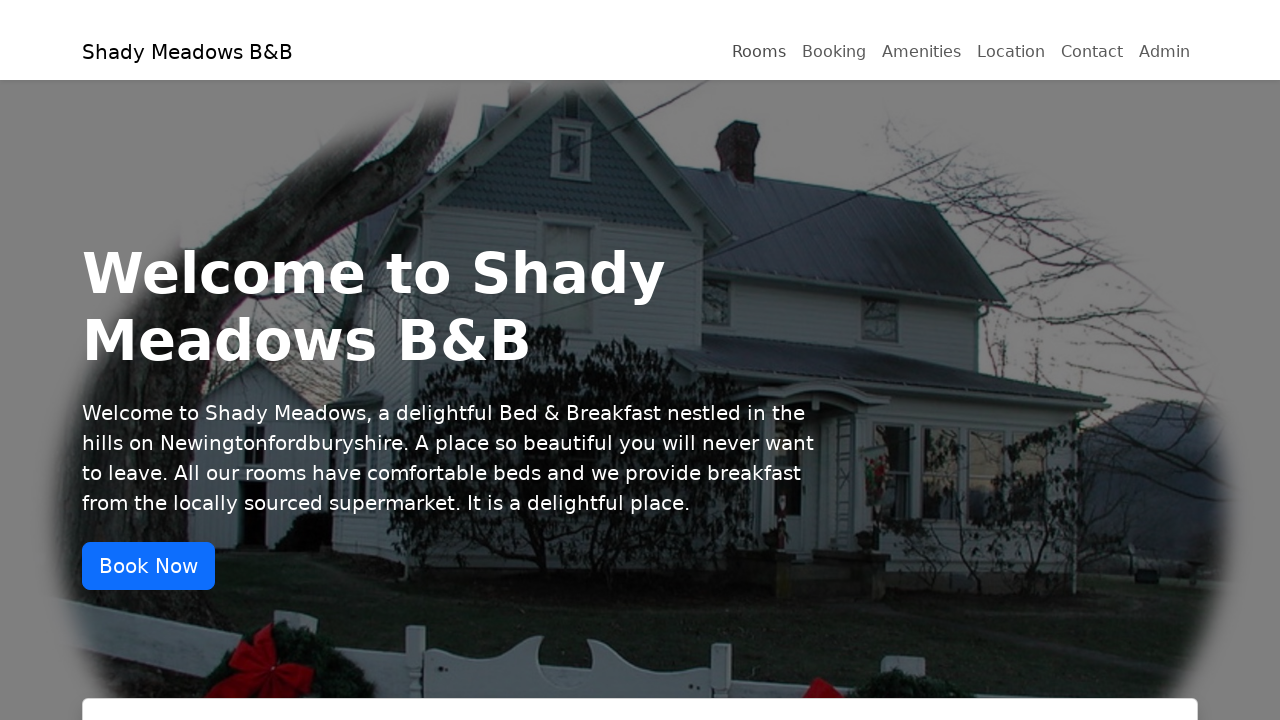

Rooms page loaded and network requests completed
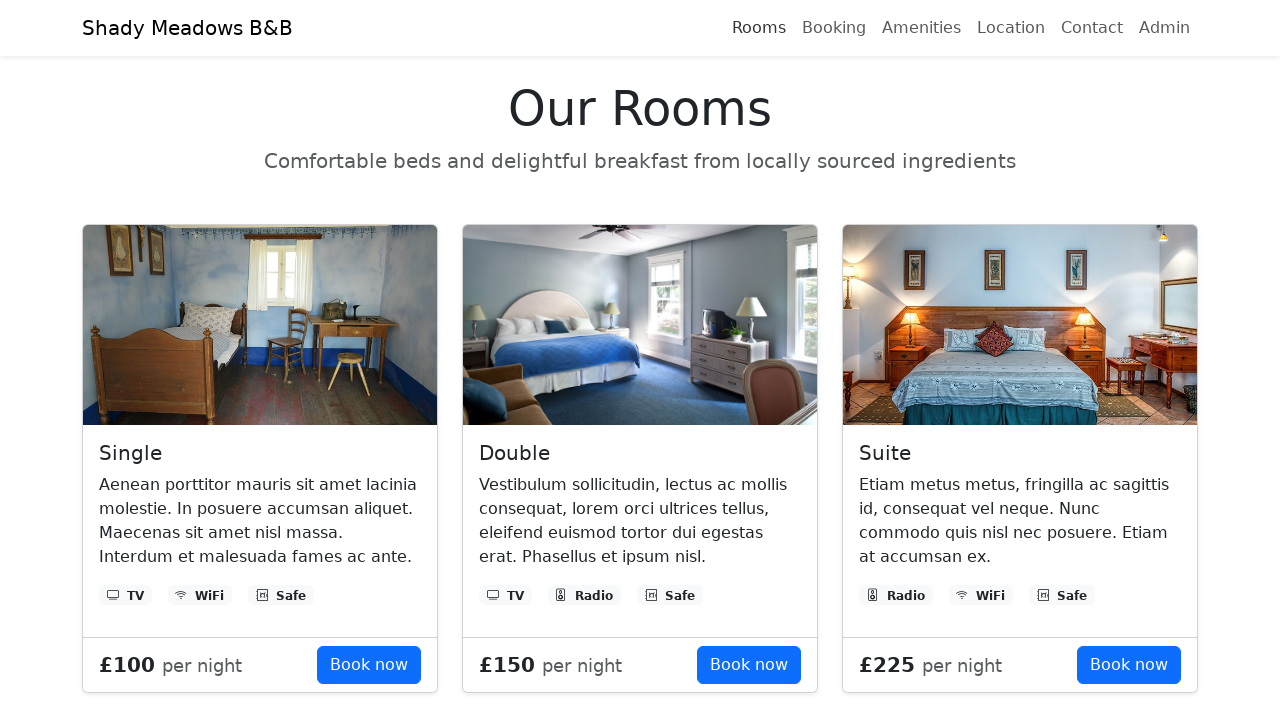

Room listings are now visible on the page
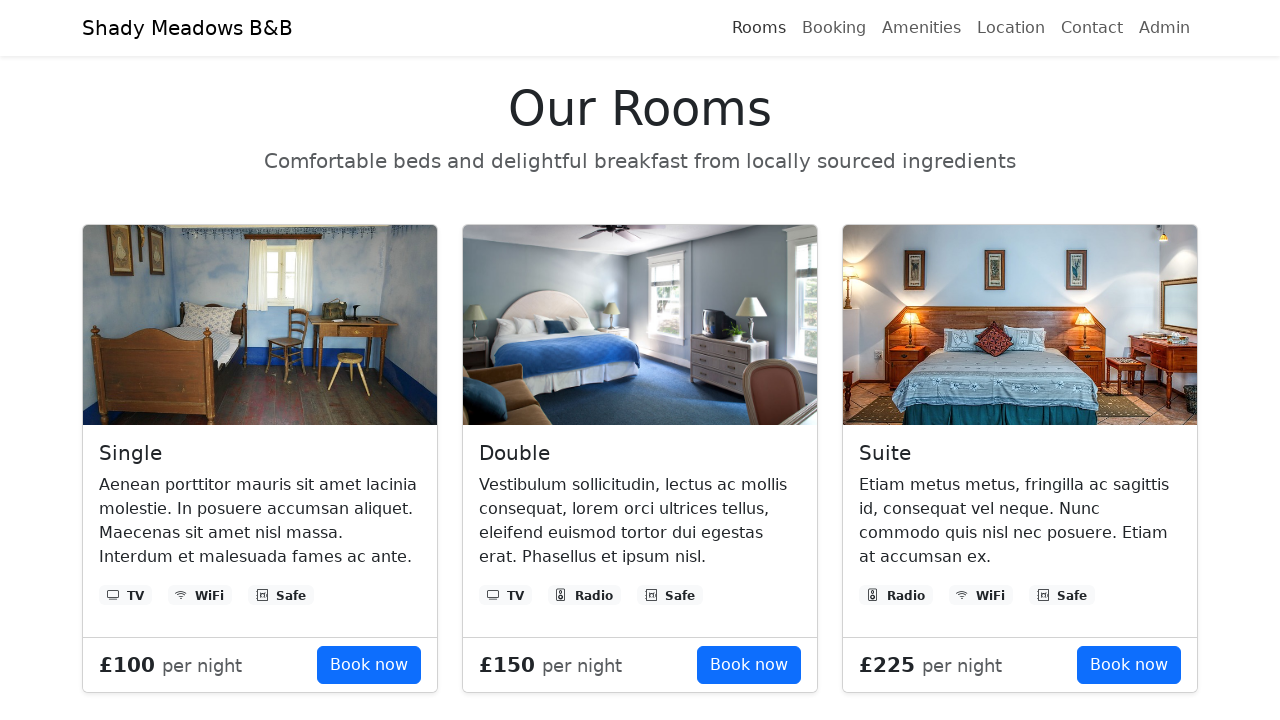

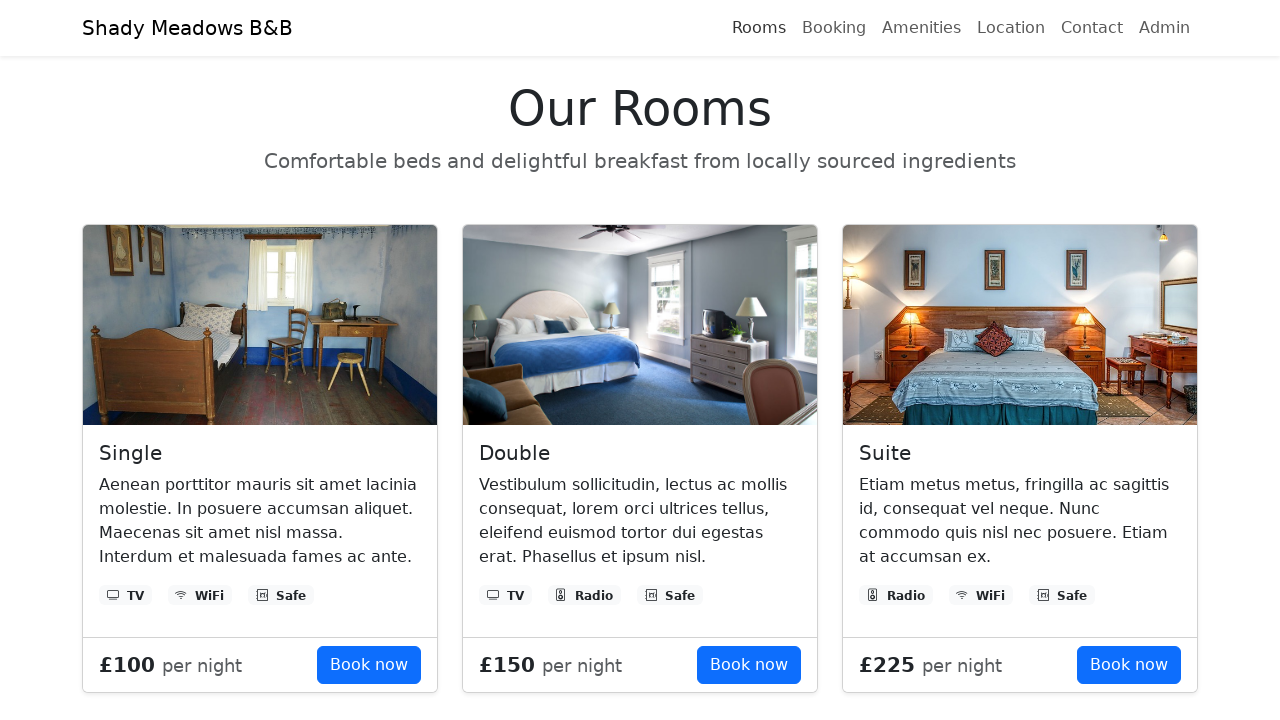